Tests a practice registration form by filling in required fields (first name, last name, email) and submitting, then verifies successful registration message appears.

Starting URL: http://suninjuly.github.io/registration1.html

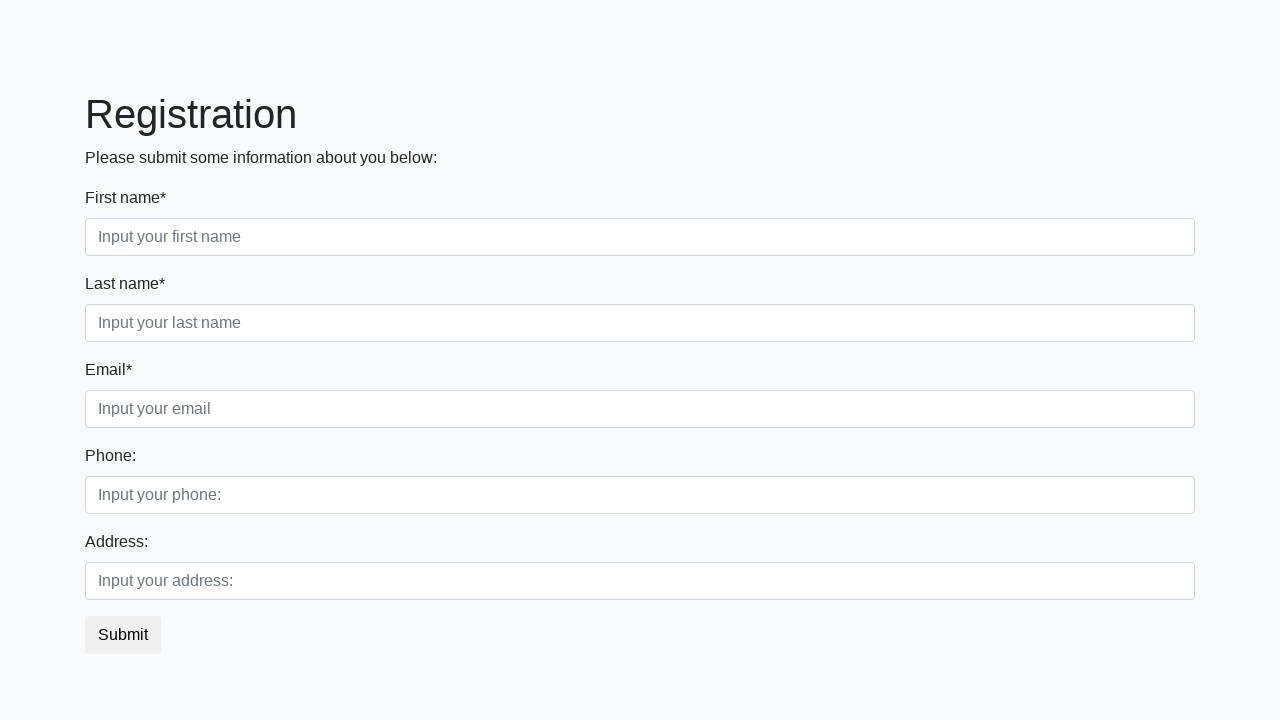

Filled first name field with 'Ivan' on input.form-control.first[required]
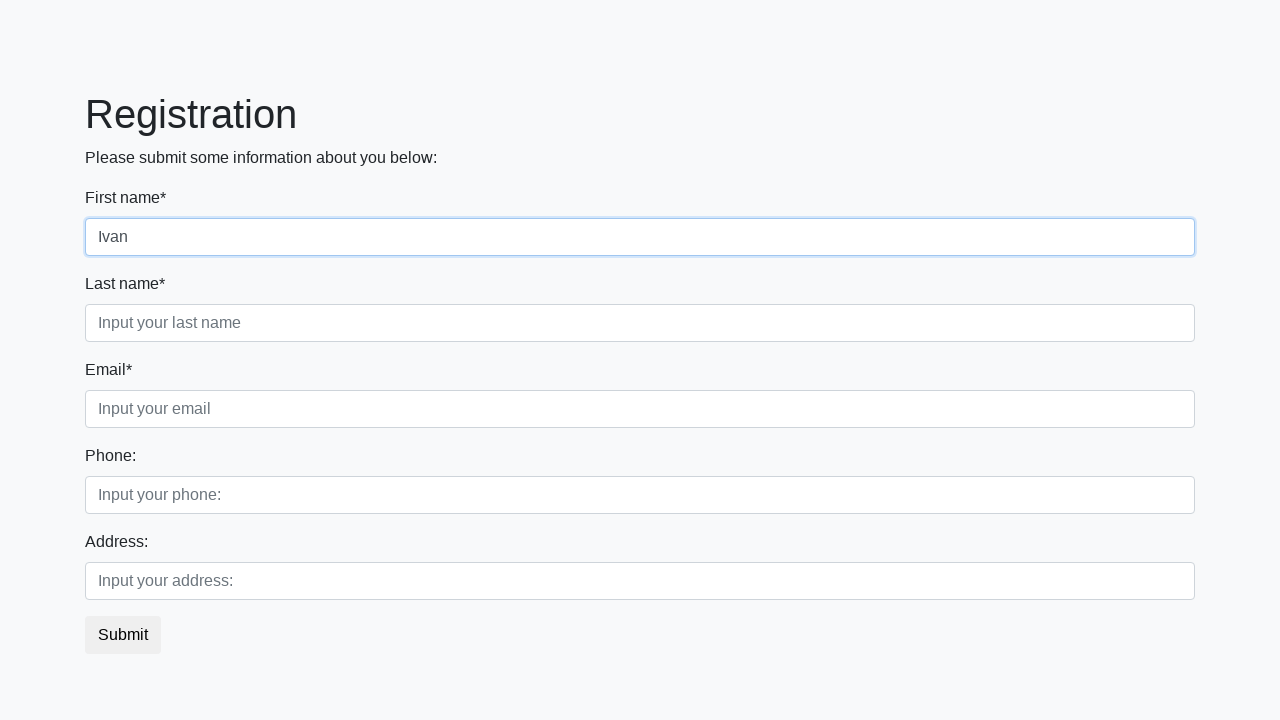

Filled last name field with 'Petrov' on input.form-control.second[required]
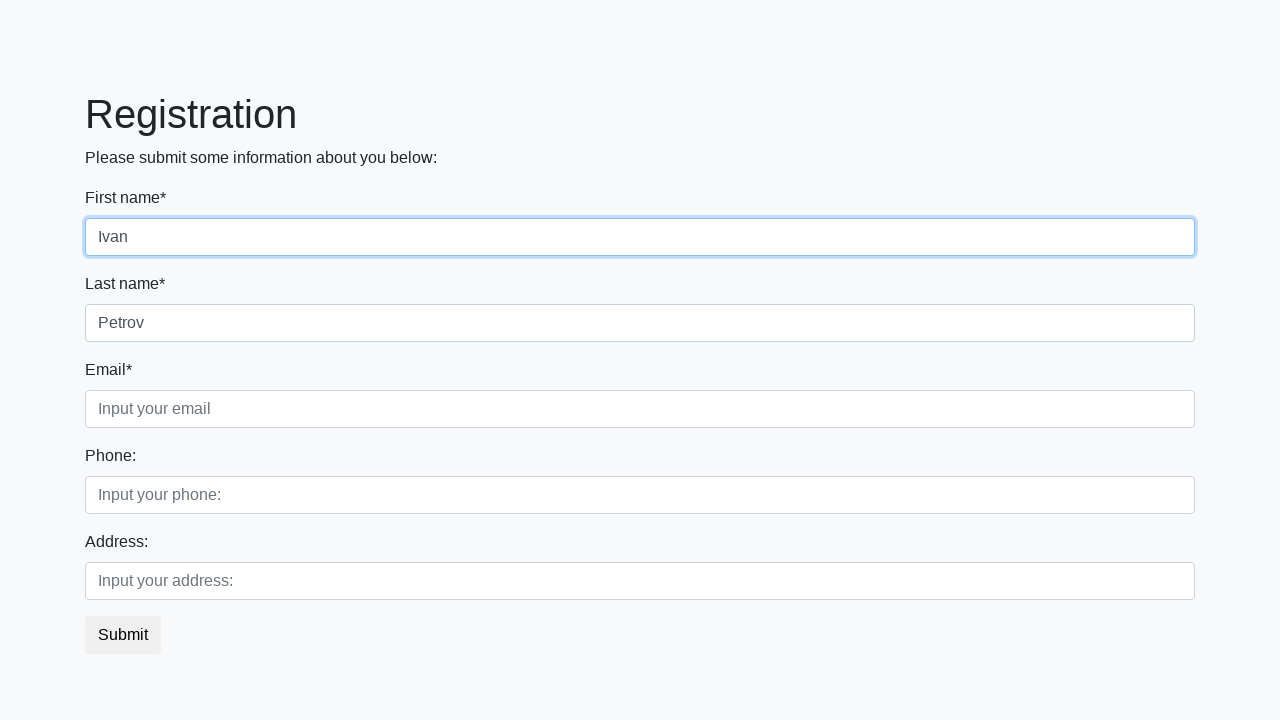

Filled email field with 'test@test.com' on input.form-control.third[required]
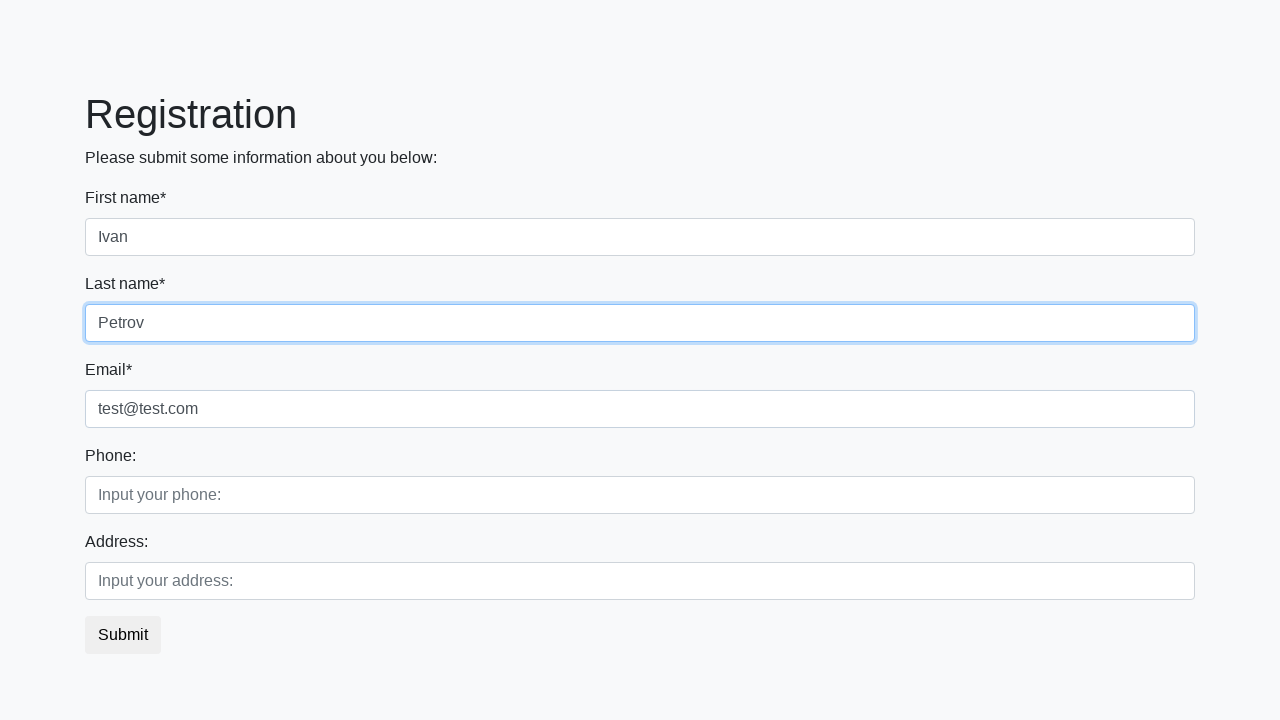

Clicked submit button to register at (123, 635) on button.btn
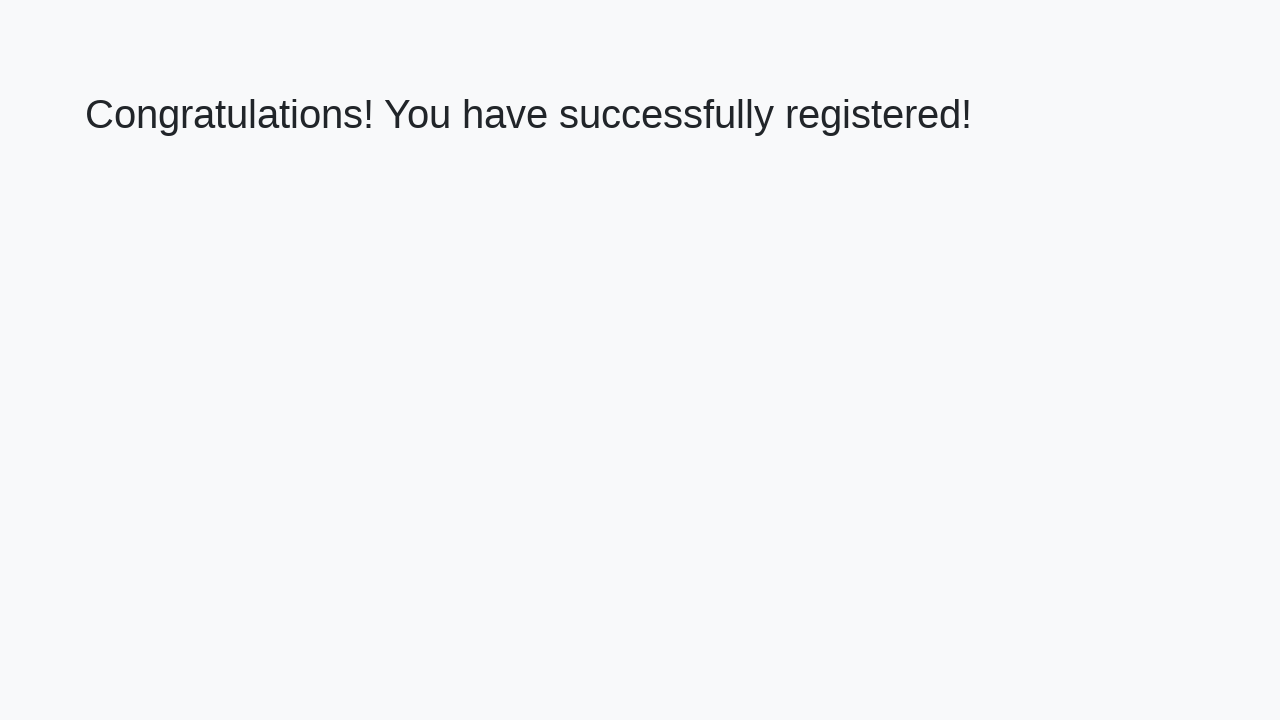

Success message element loaded
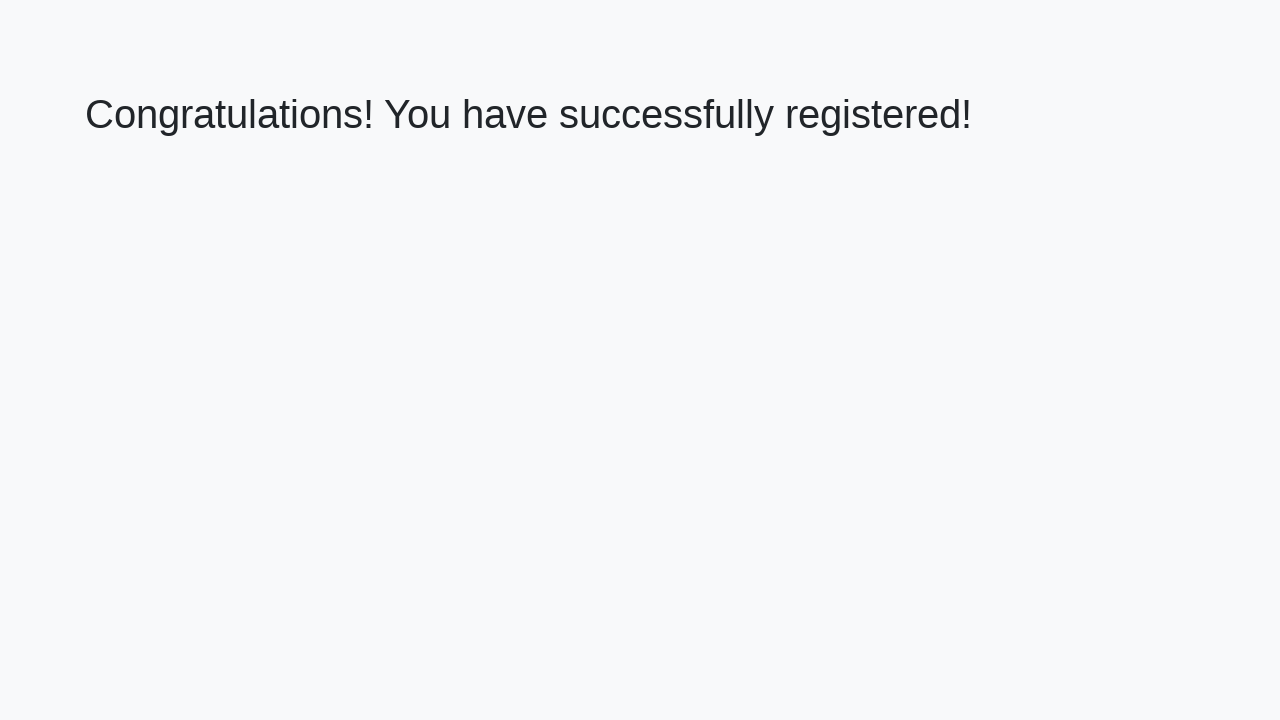

Retrieved success message text
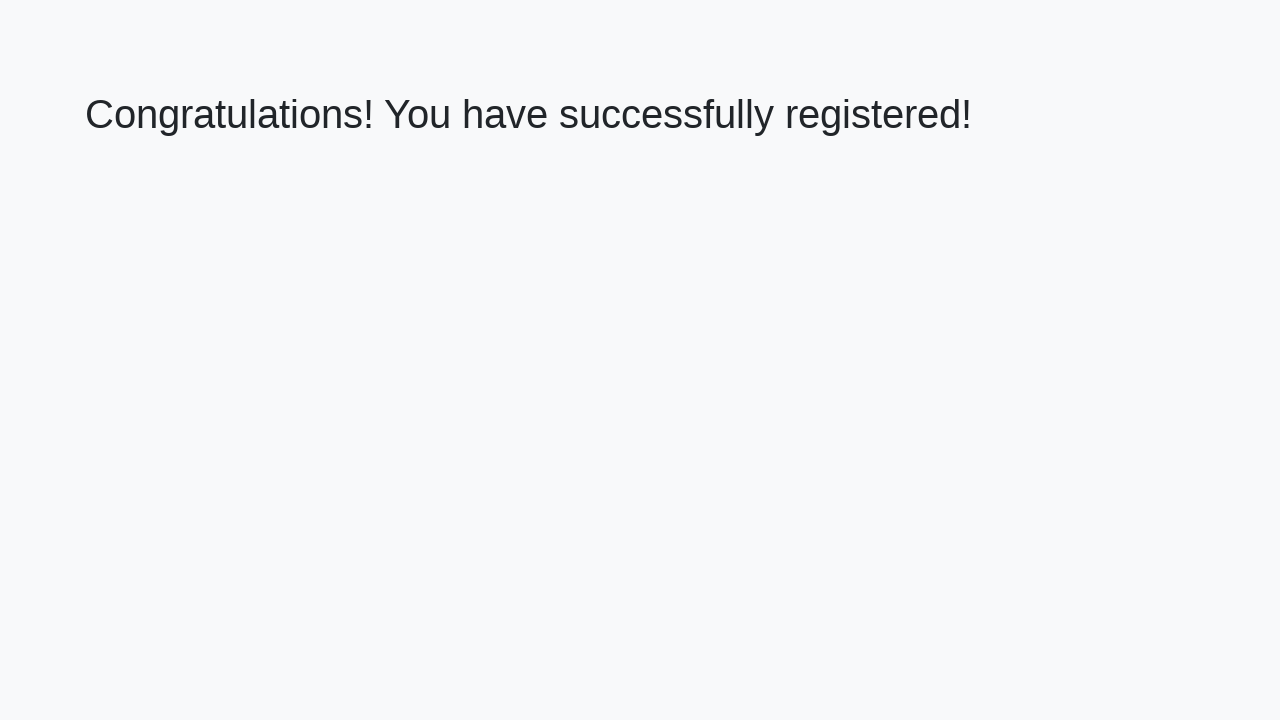

Verified success message: 'Congratulations! You have successfully registered!'
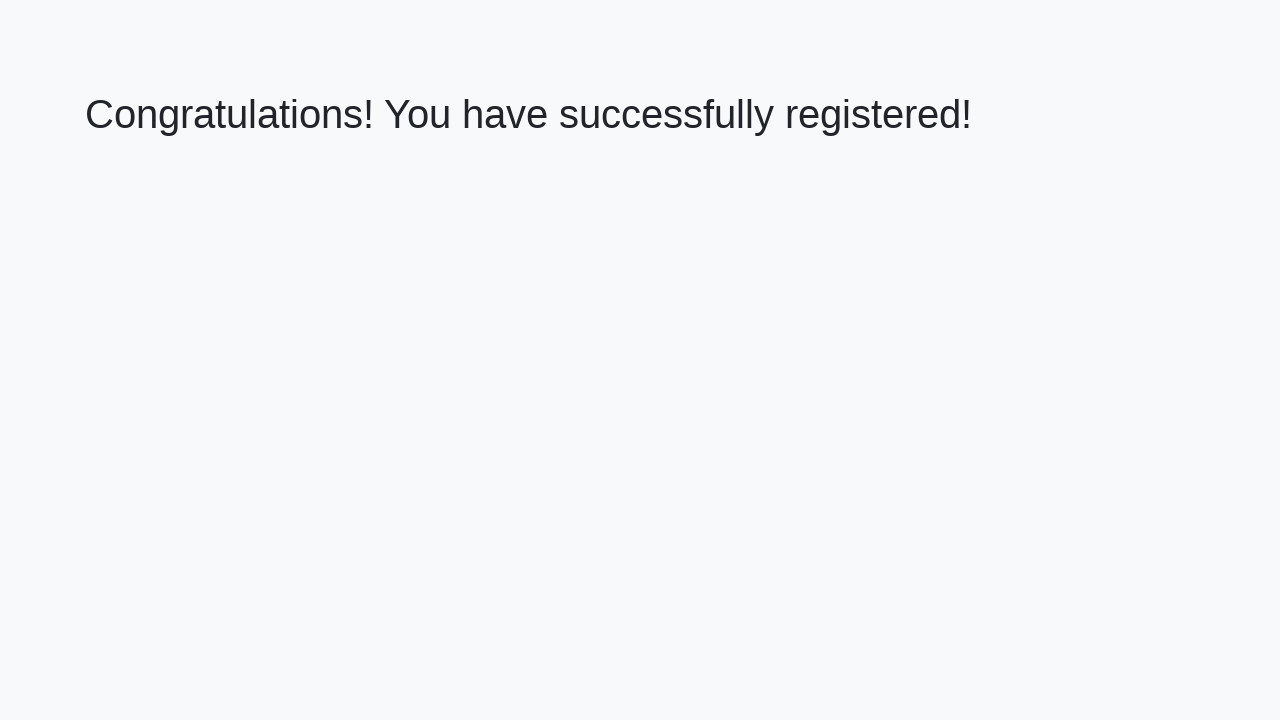

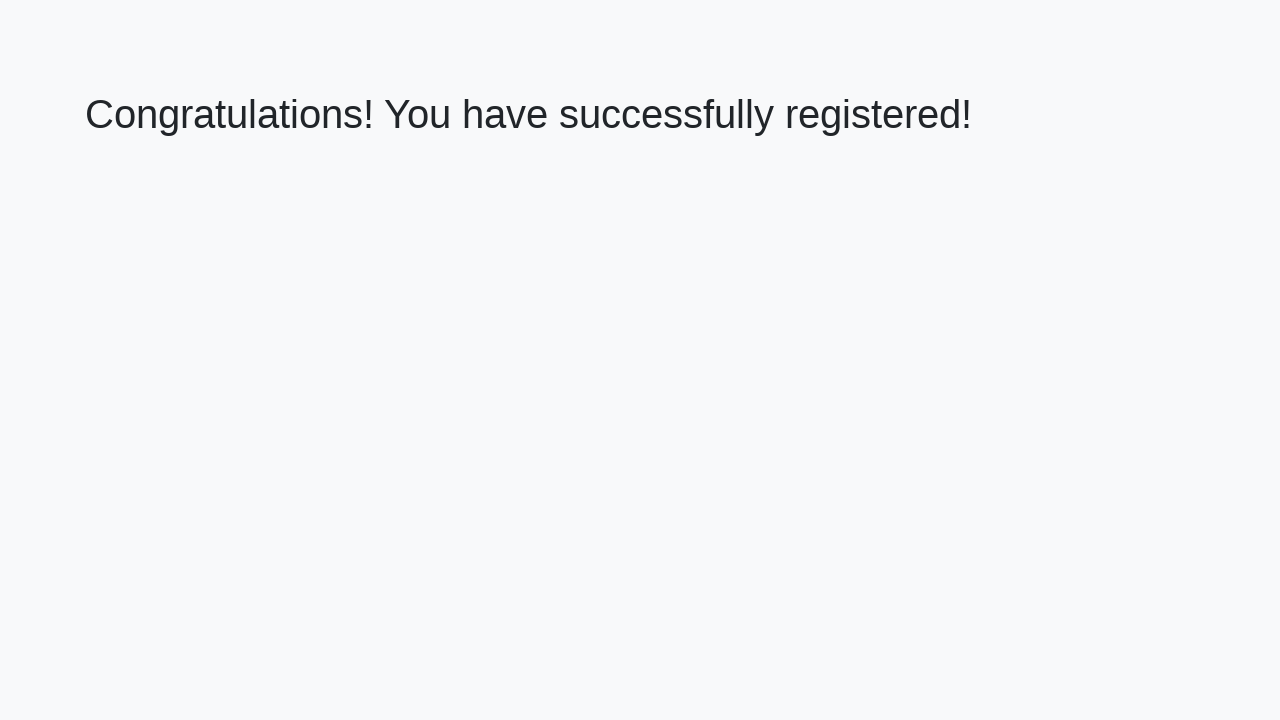